Tests that a todo item is removed when edited to an empty string

Starting URL: https://demo.playwright.dev/todomvc

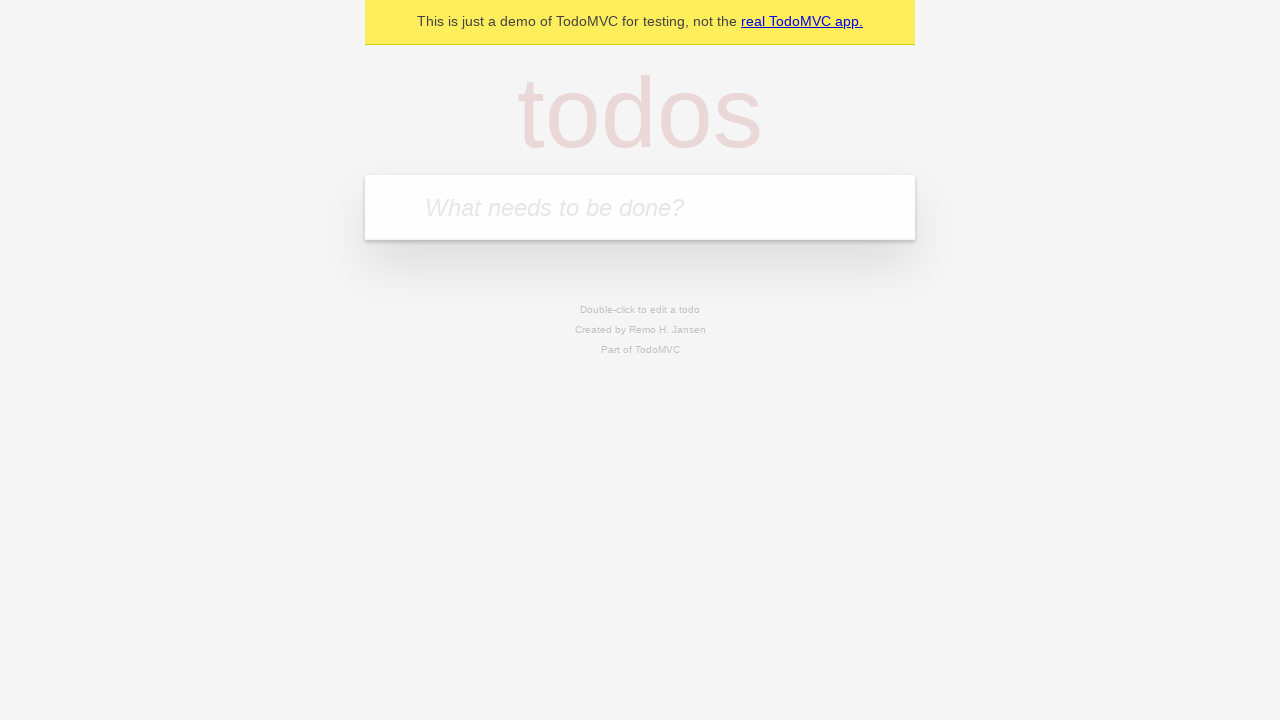

Filled todo input with 'buy some cheese' on internal:attr=[placeholder="What needs to be done?"i]
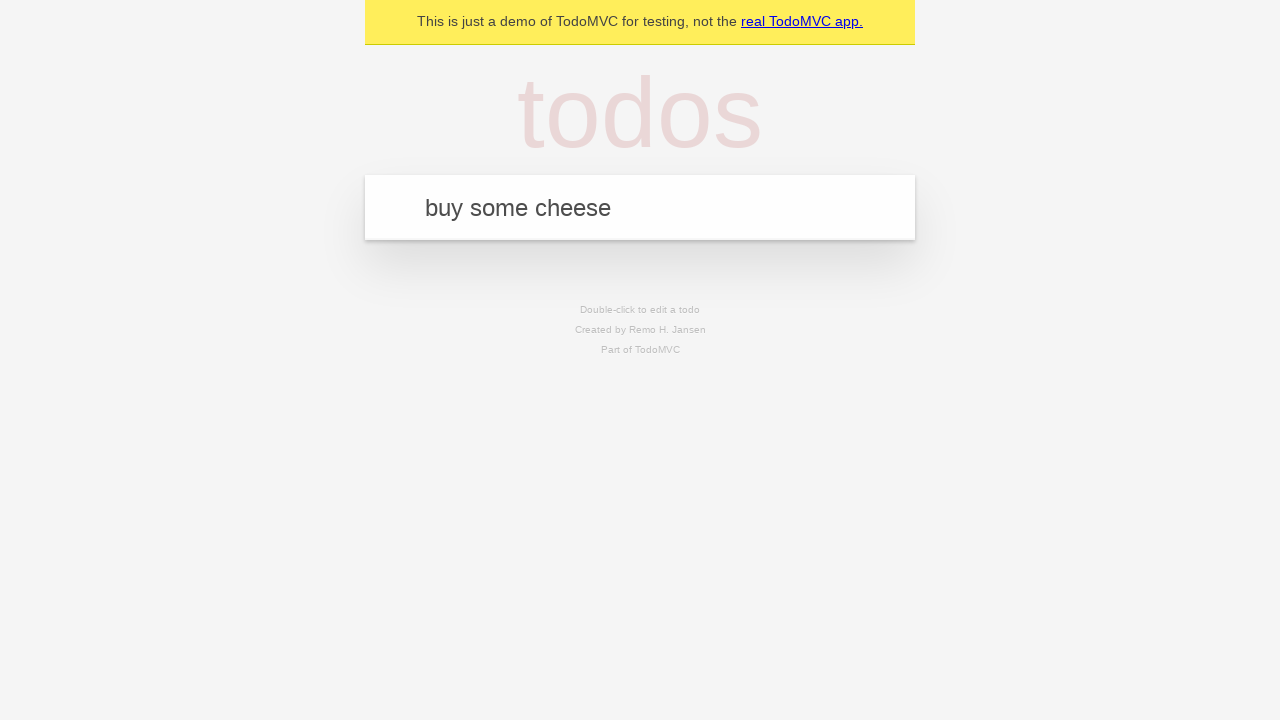

Pressed Enter to create first todo item on internal:attr=[placeholder="What needs to be done?"i]
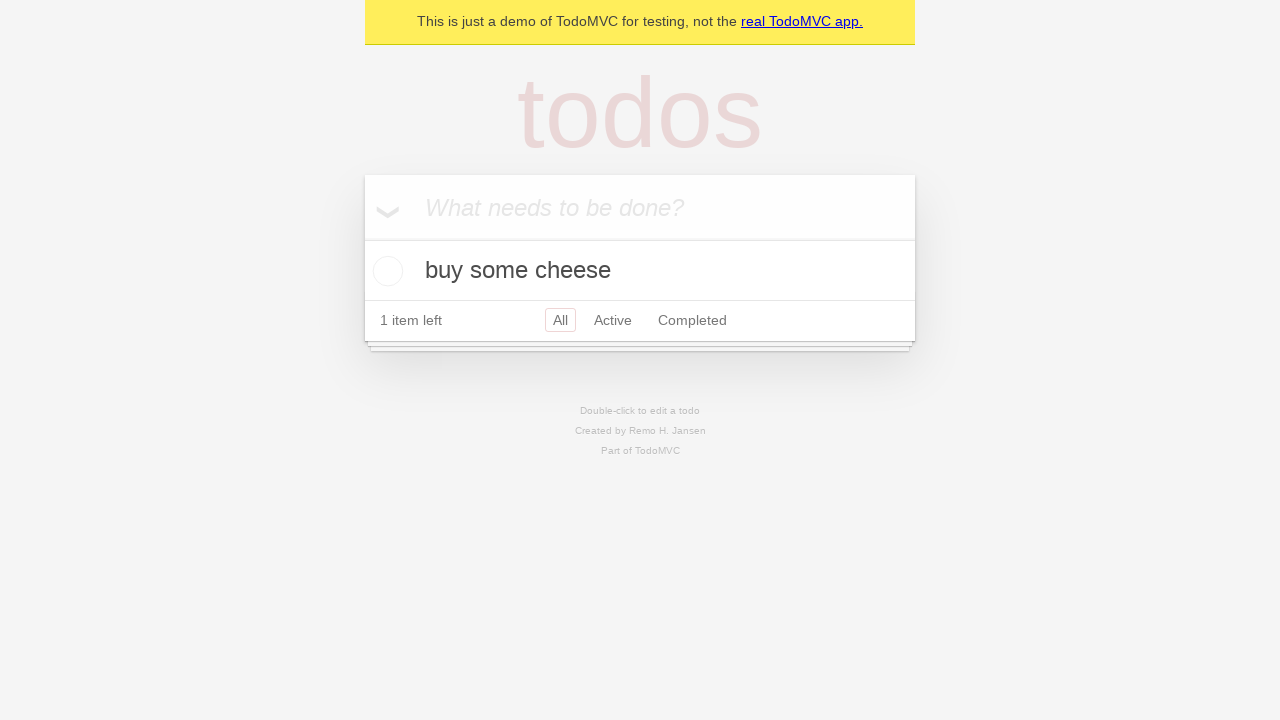

Filled todo input with 'feed the cat' on internal:attr=[placeholder="What needs to be done?"i]
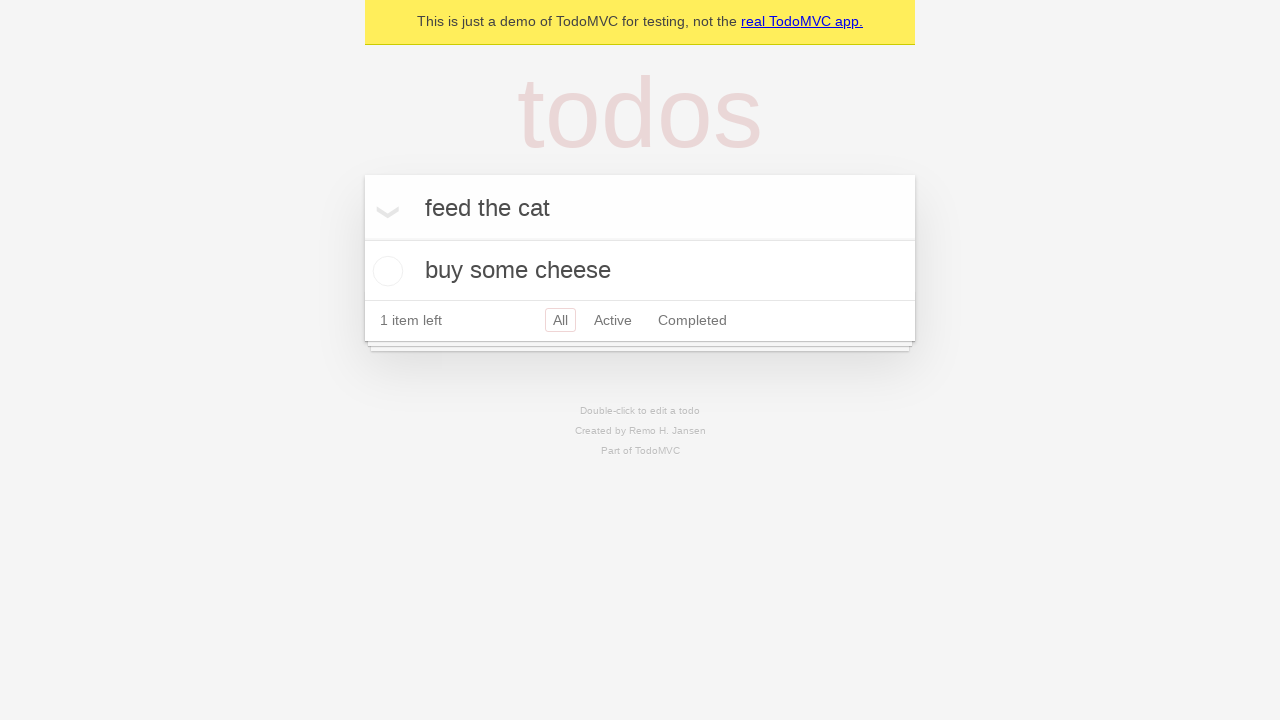

Pressed Enter to create second todo item on internal:attr=[placeholder="What needs to be done?"i]
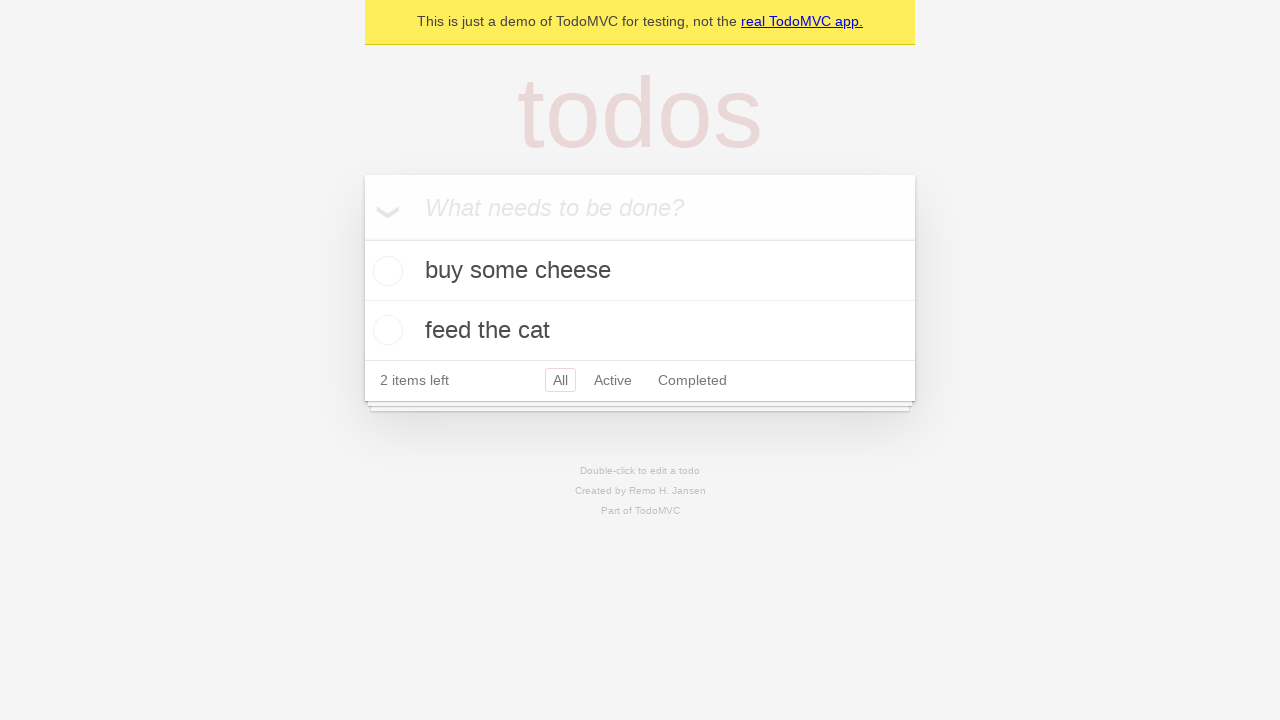

Filled todo input with 'book a doctors appointment' on internal:attr=[placeholder="What needs to be done?"i]
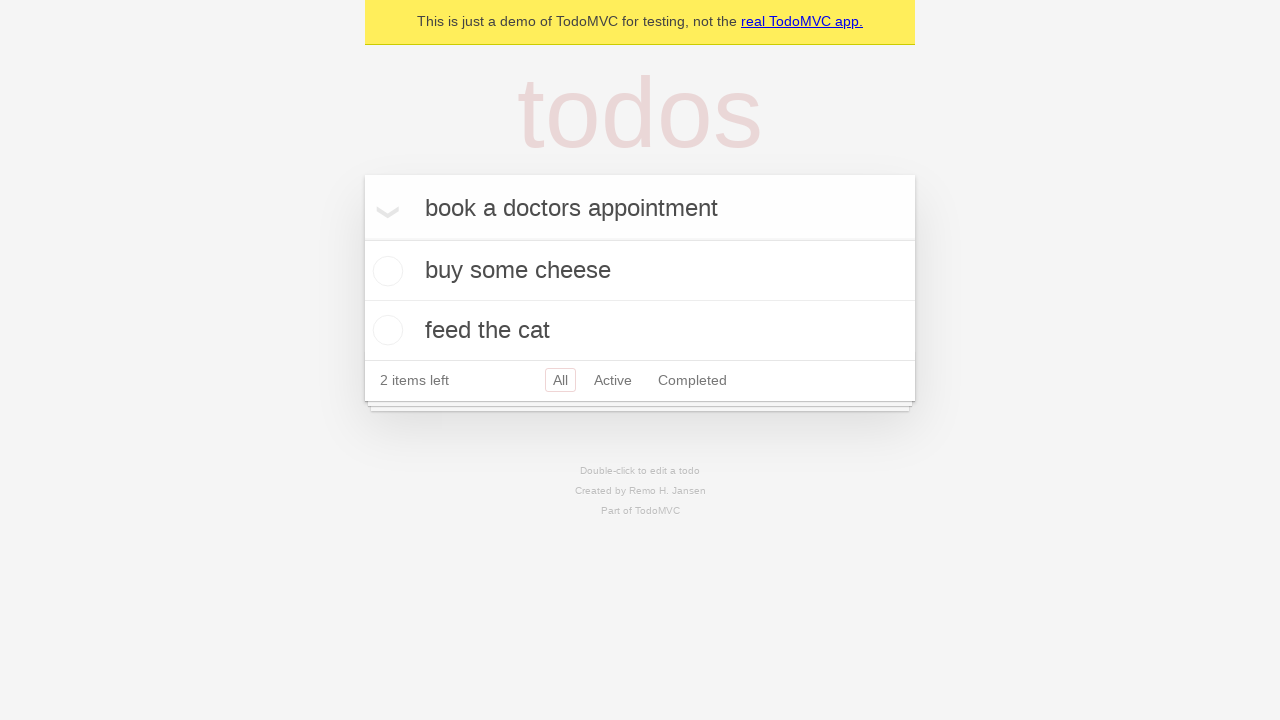

Pressed Enter to create third todo item on internal:attr=[placeholder="What needs to be done?"i]
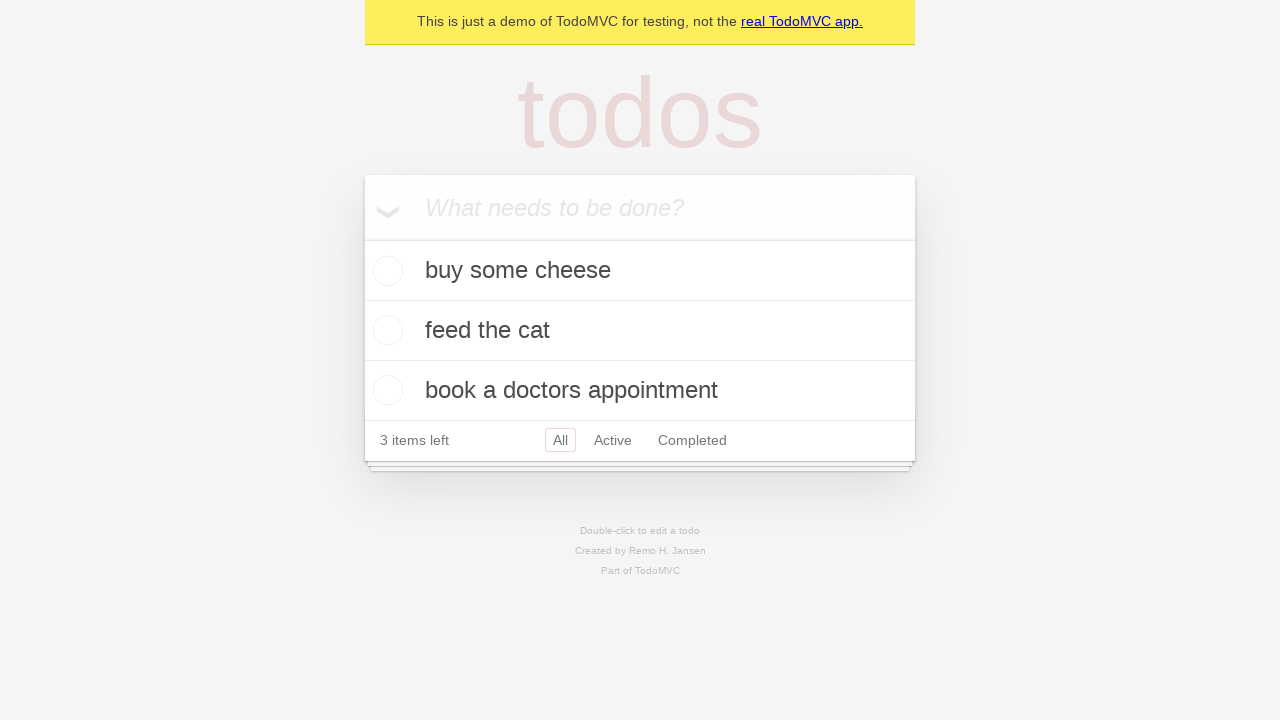

Double-clicked second todo item to enter edit mode at (640, 331) on internal:testid=[data-testid="todo-item"s] >> nth=1
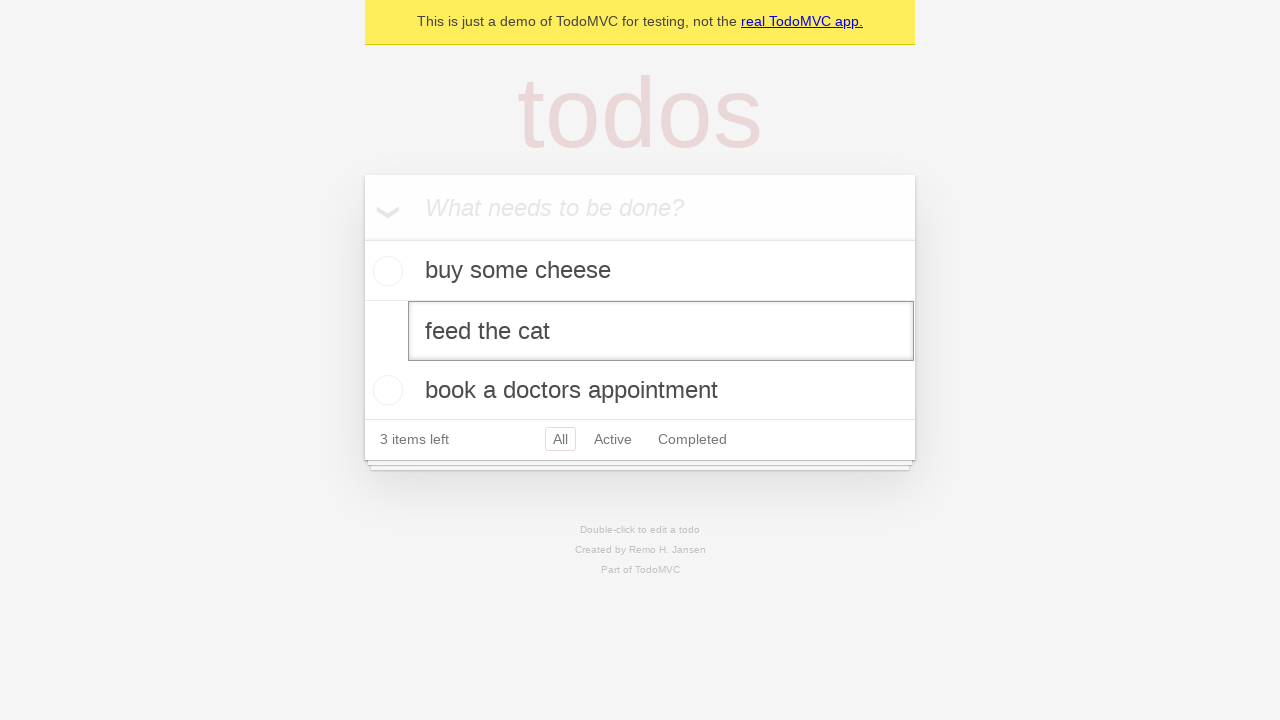

Cleared the text in the edit field to empty string on internal:testid=[data-testid="todo-item"s] >> nth=1 >> internal:role=textbox[nam
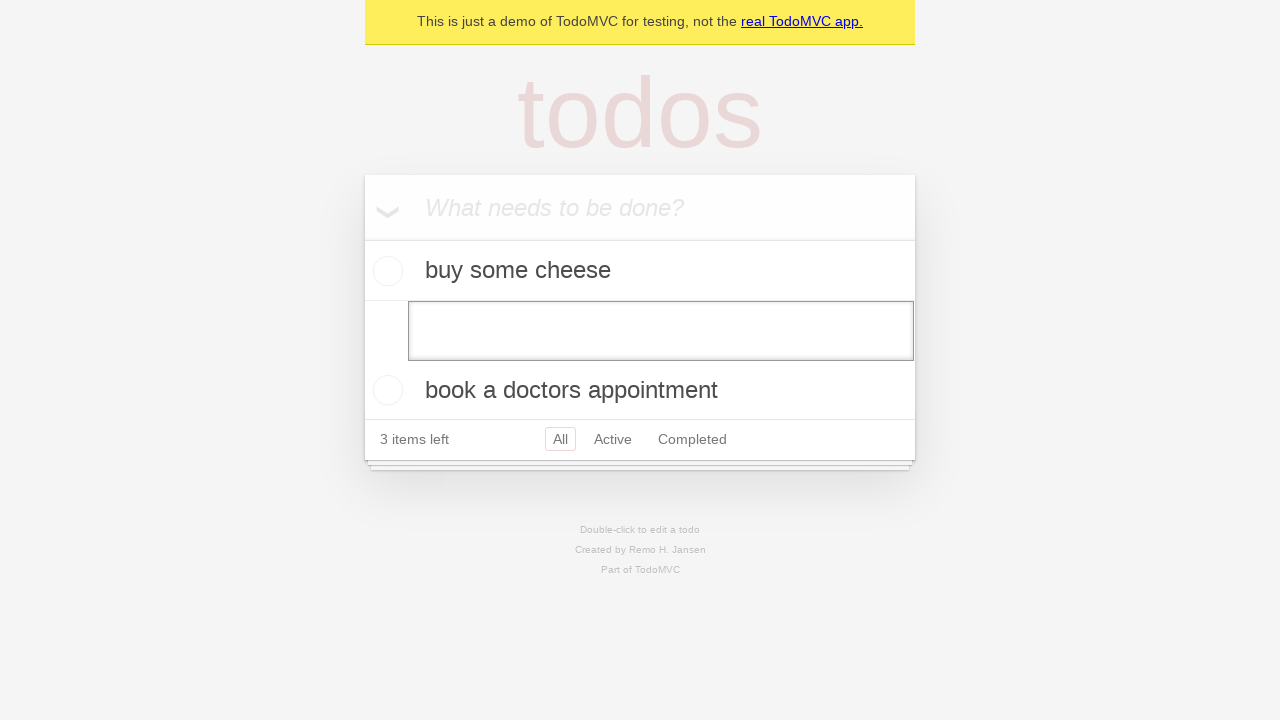

Pressed Enter to confirm empty text, removing the todo item on internal:testid=[data-testid="todo-item"s] >> nth=1 >> internal:role=textbox[nam
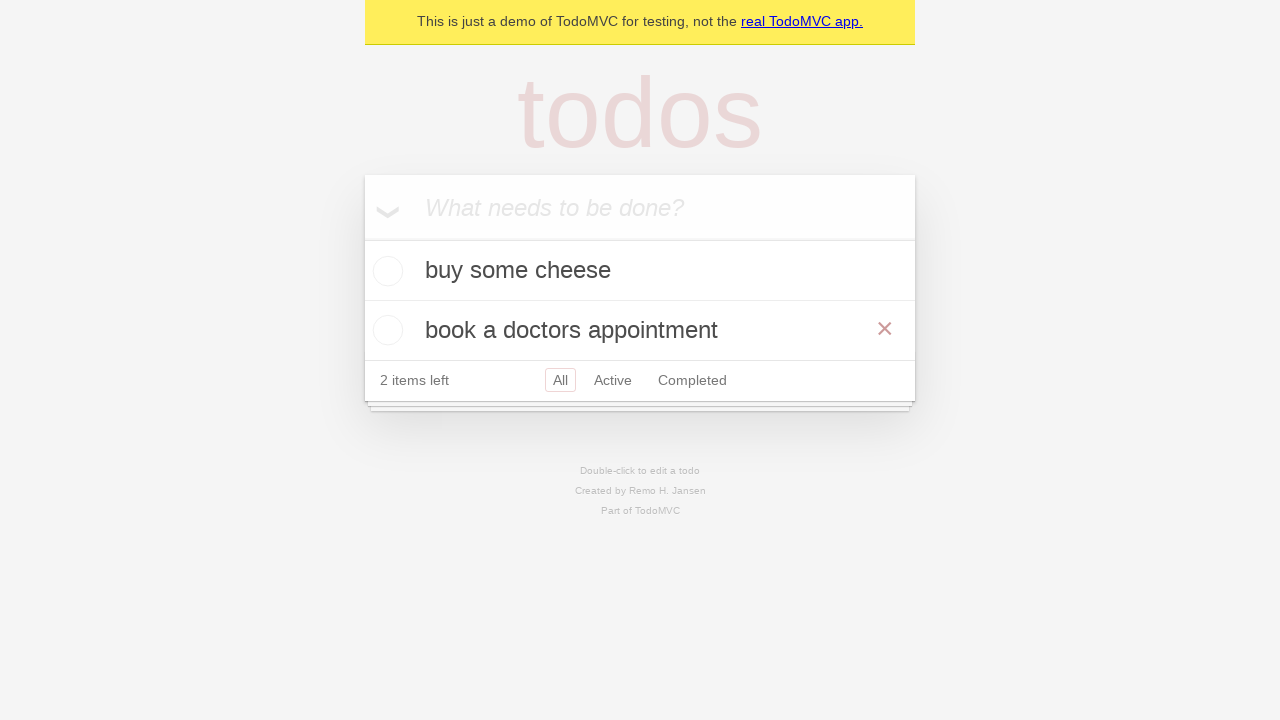

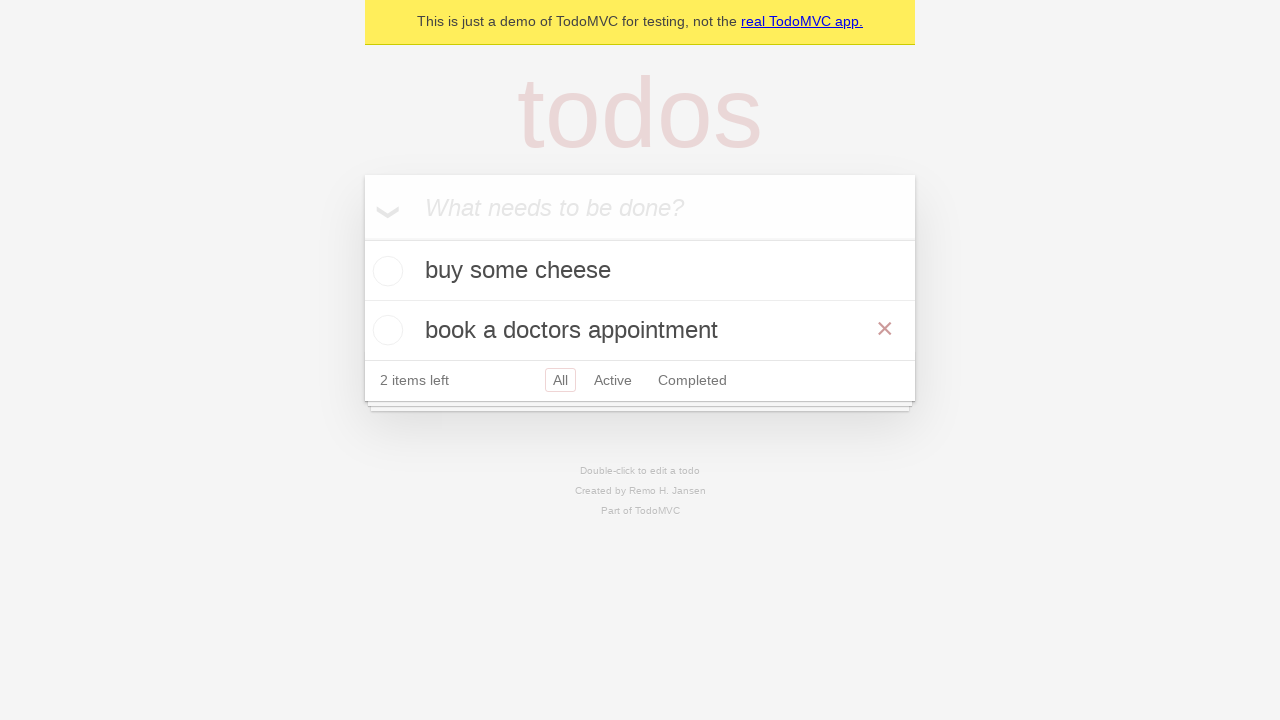